Tests the selectable grid functionality by switching to grid view and clicking each grid item to select and deselect them

Starting URL: https://demoqa.com/selectable

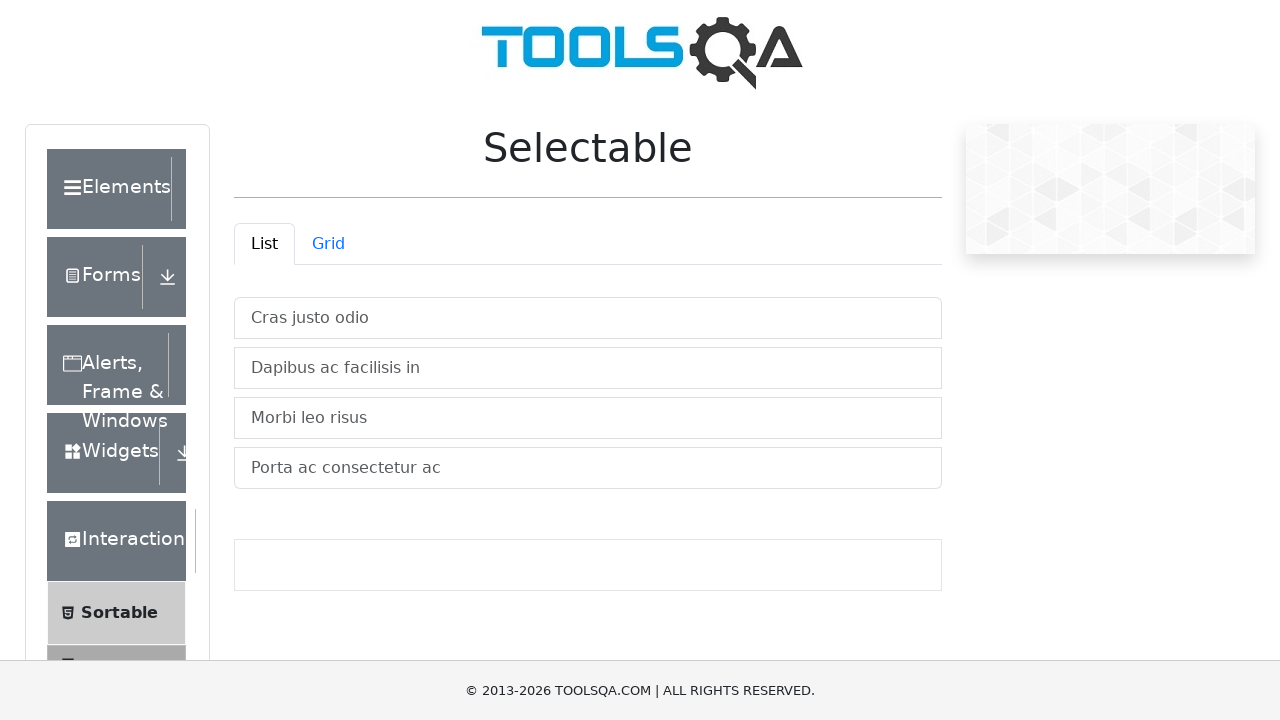

Clicked grid view tab to switch to grid layout at (328, 244) on #demo-tab-grid
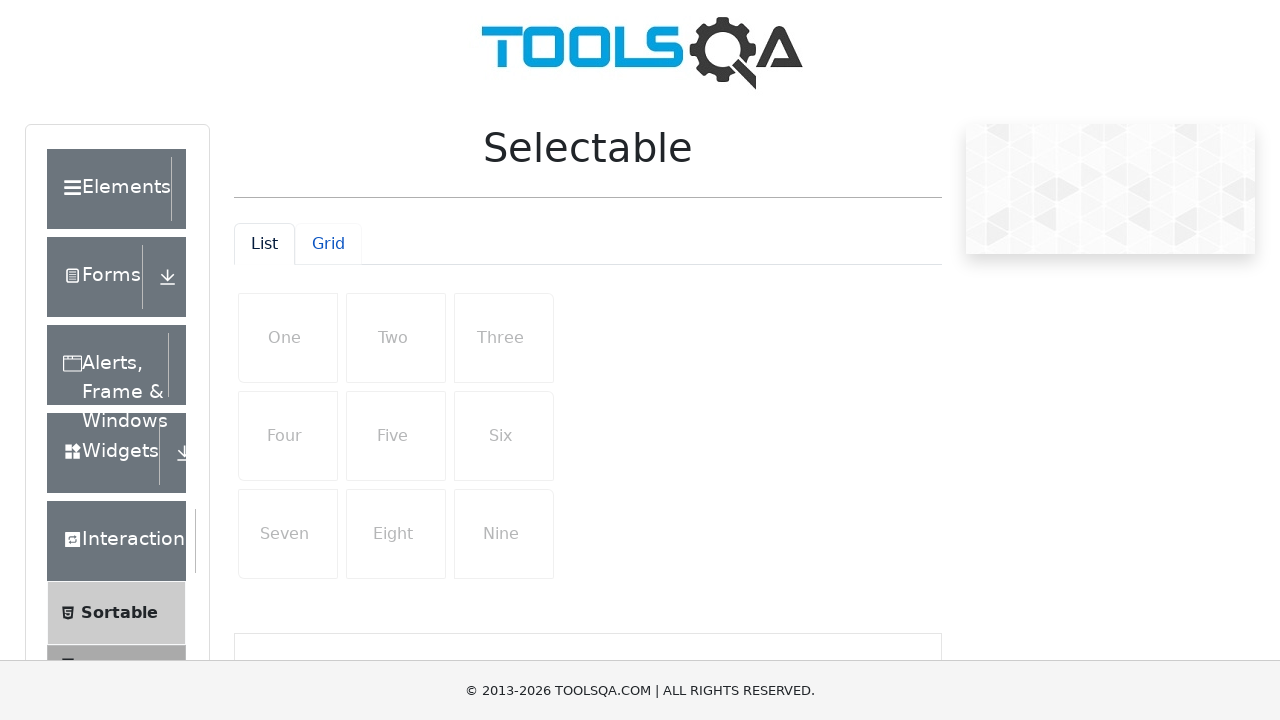

Retrieved all grid items from the container
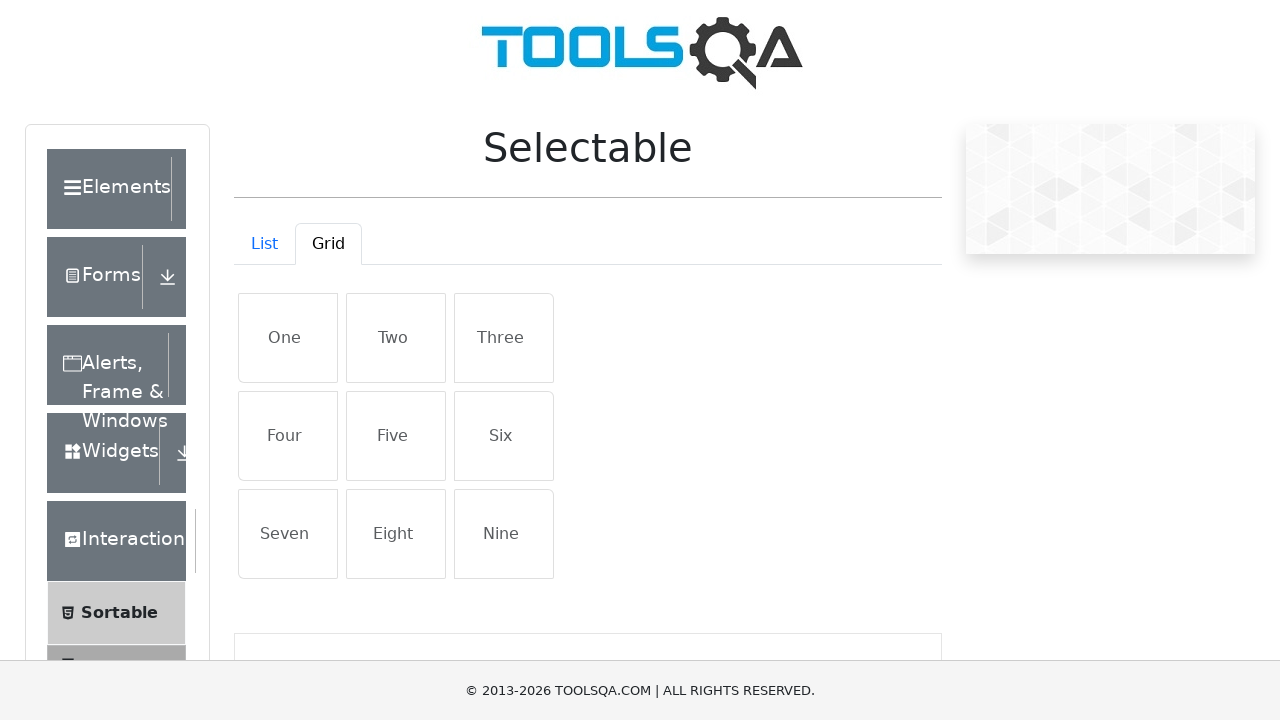

Clicked grid item to select it
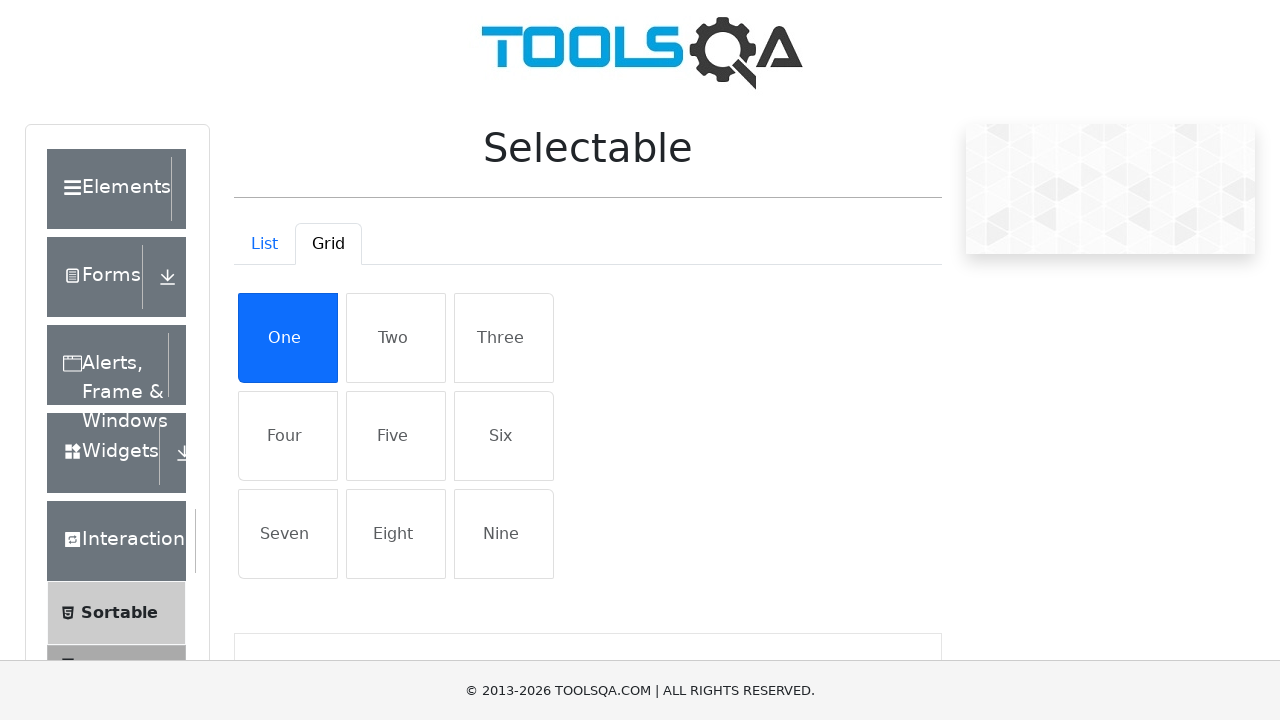

Clicked grid item to select it
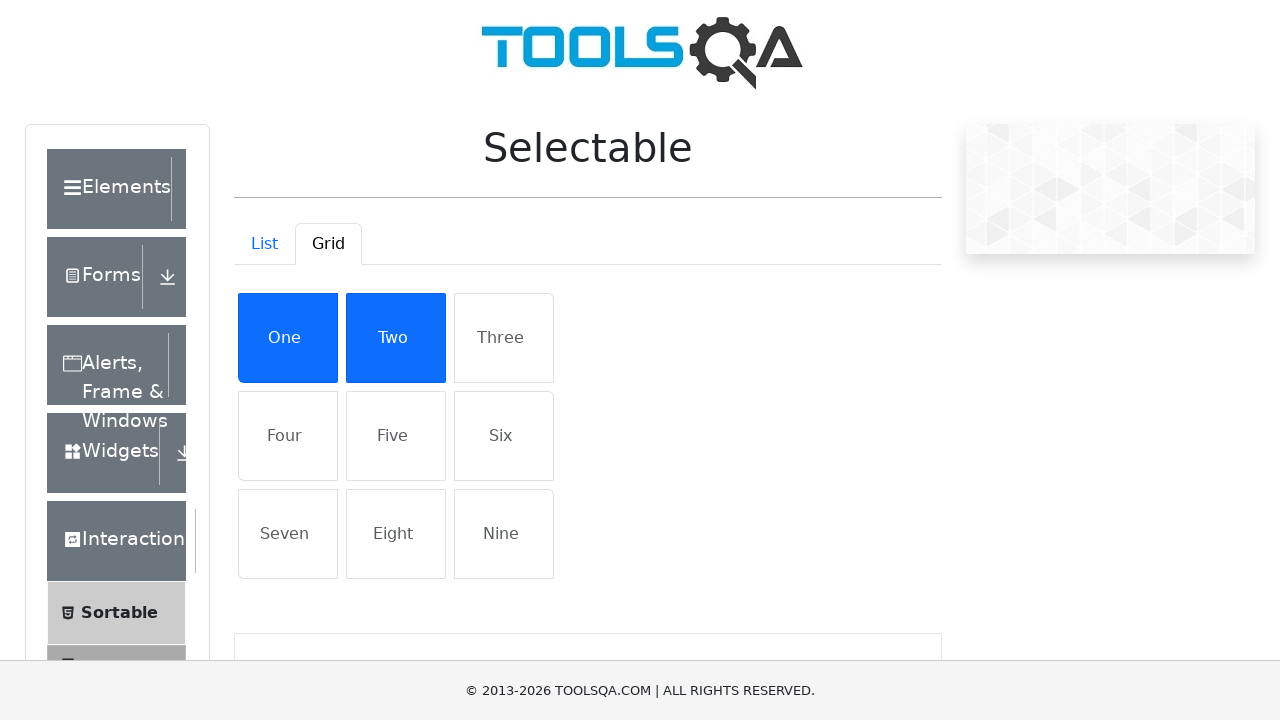

Clicked grid item to select it
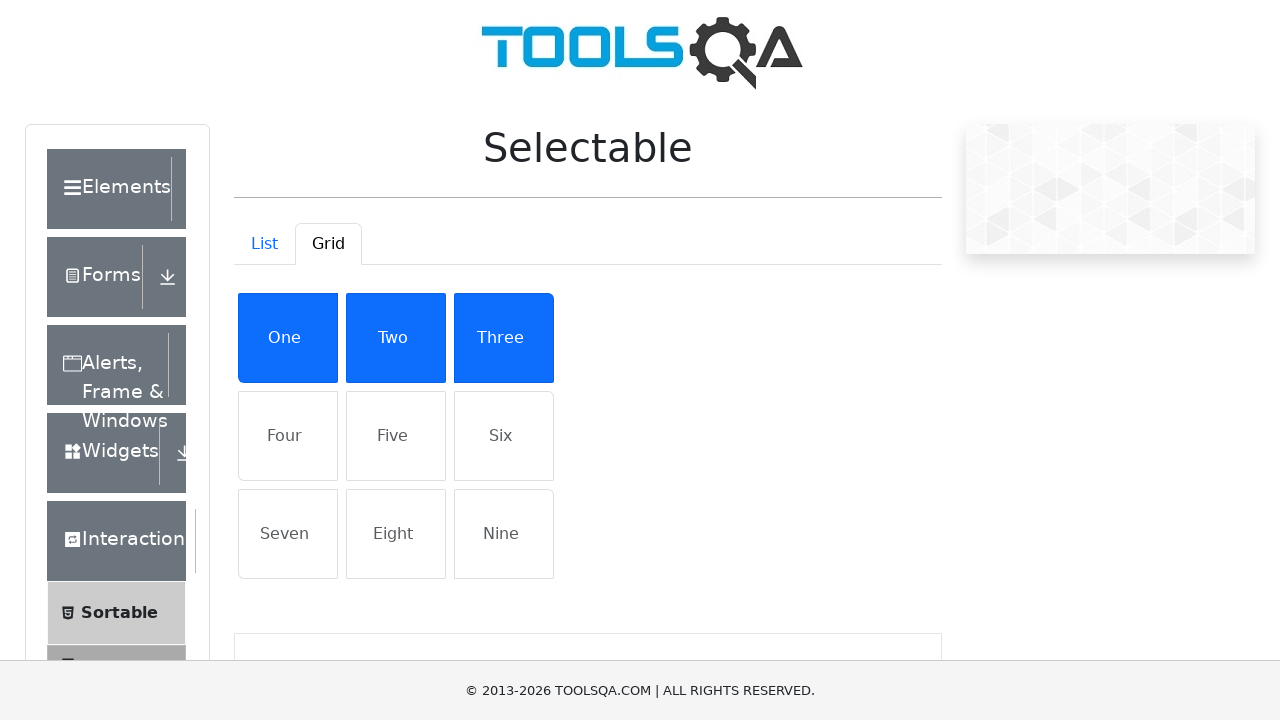

Clicked grid item to select it
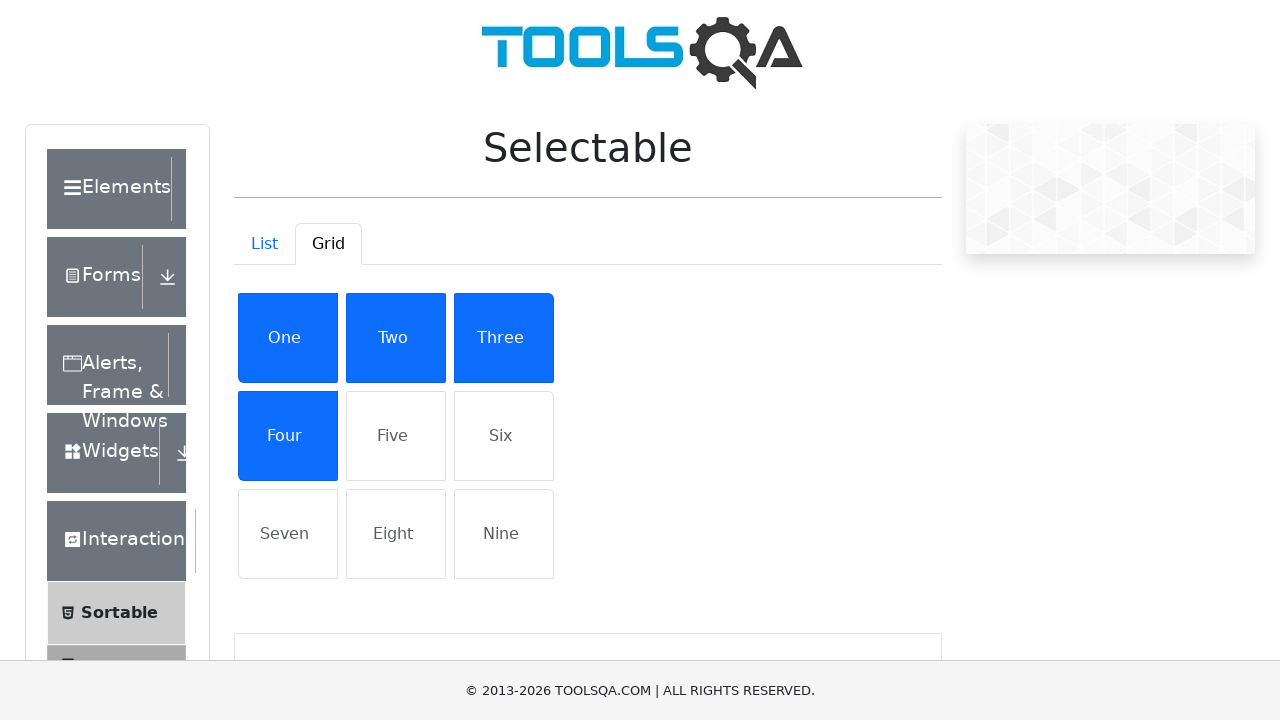

Clicked grid item to select it
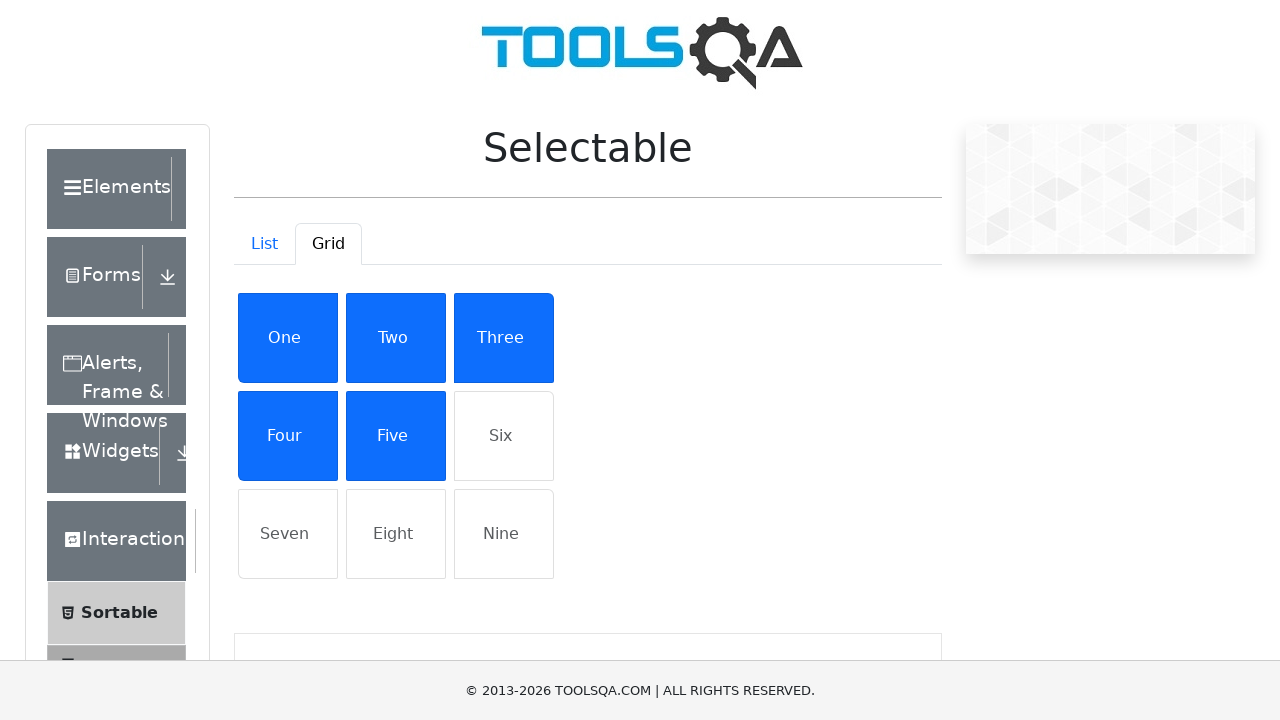

Clicked grid item to select it
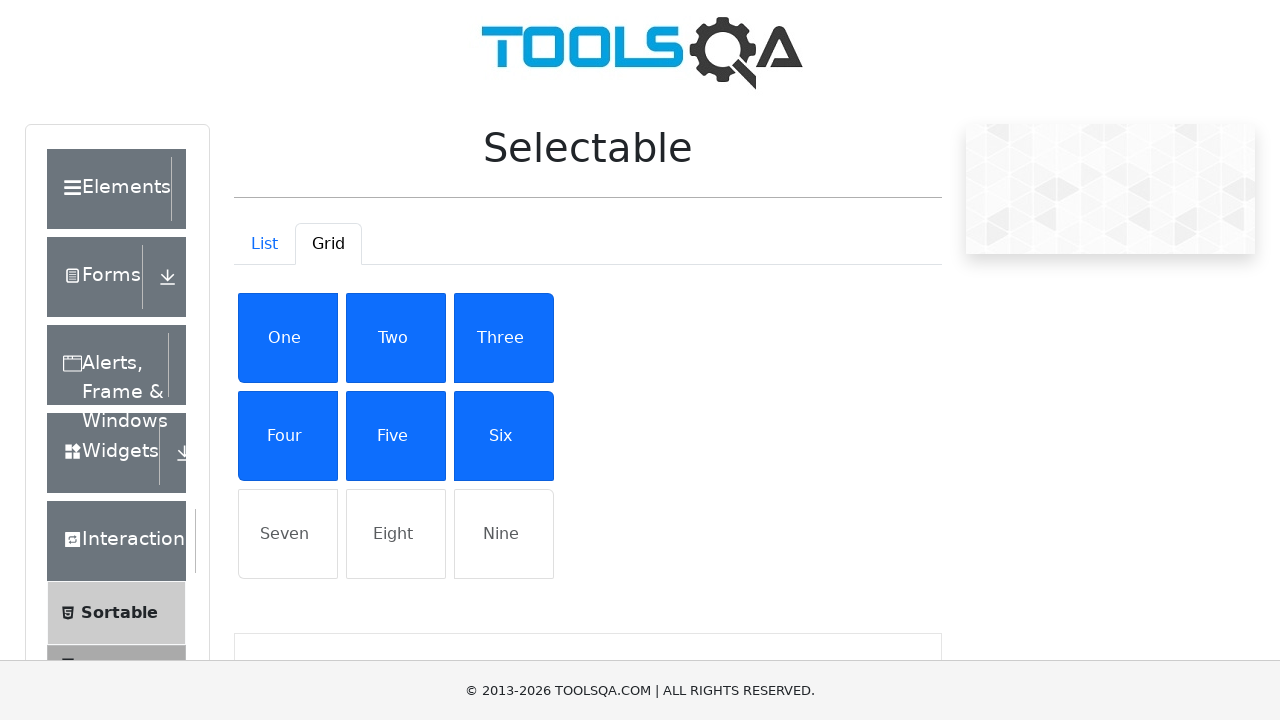

Clicked grid item to select it
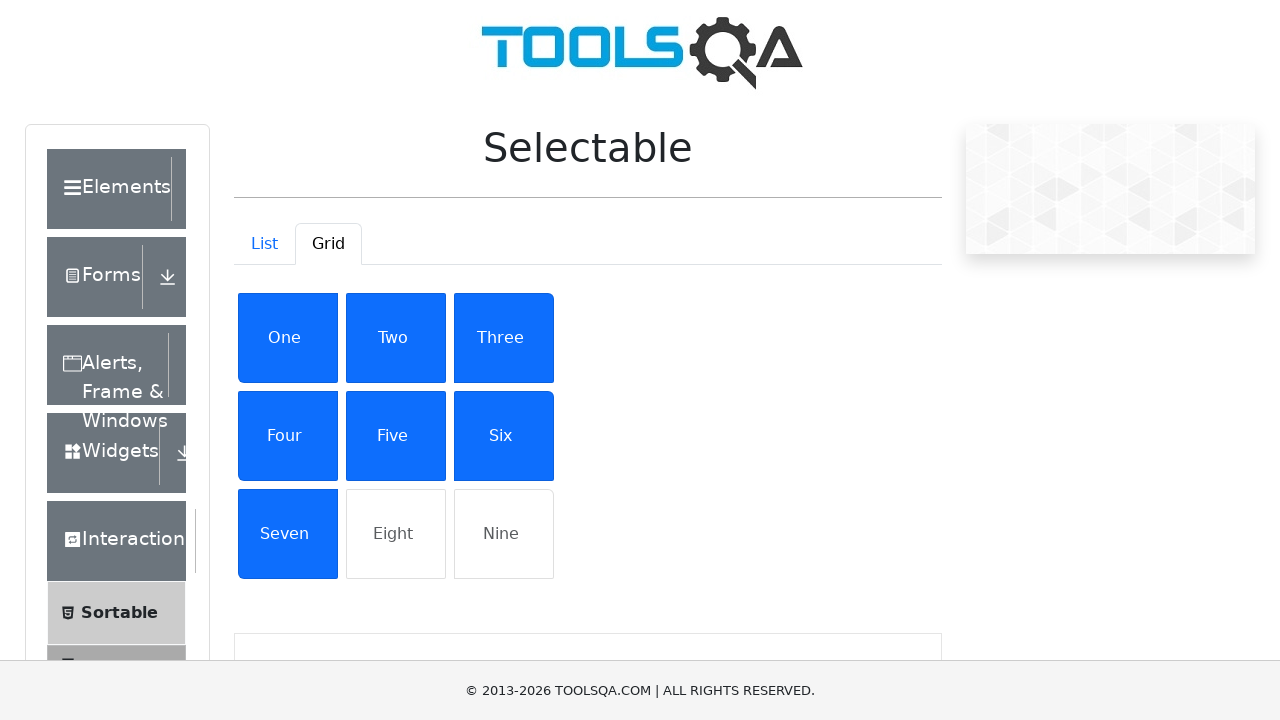

Clicked grid item to select it
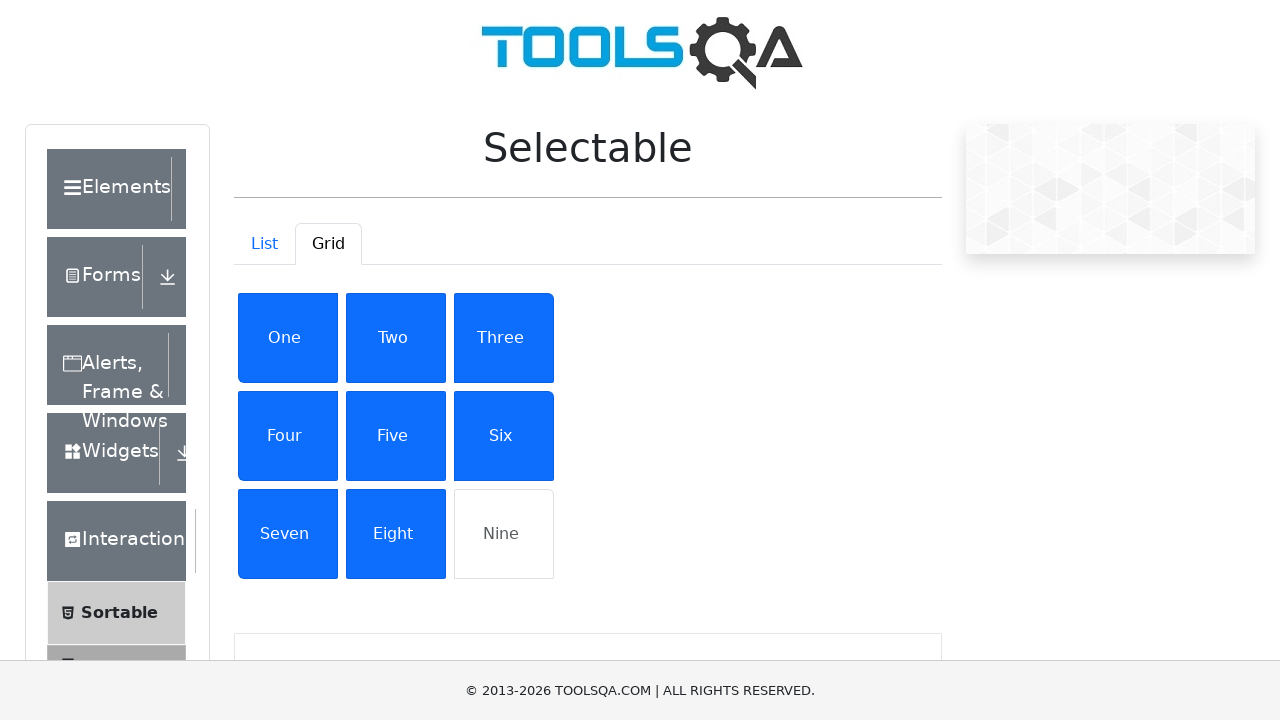

Clicked grid item to select it
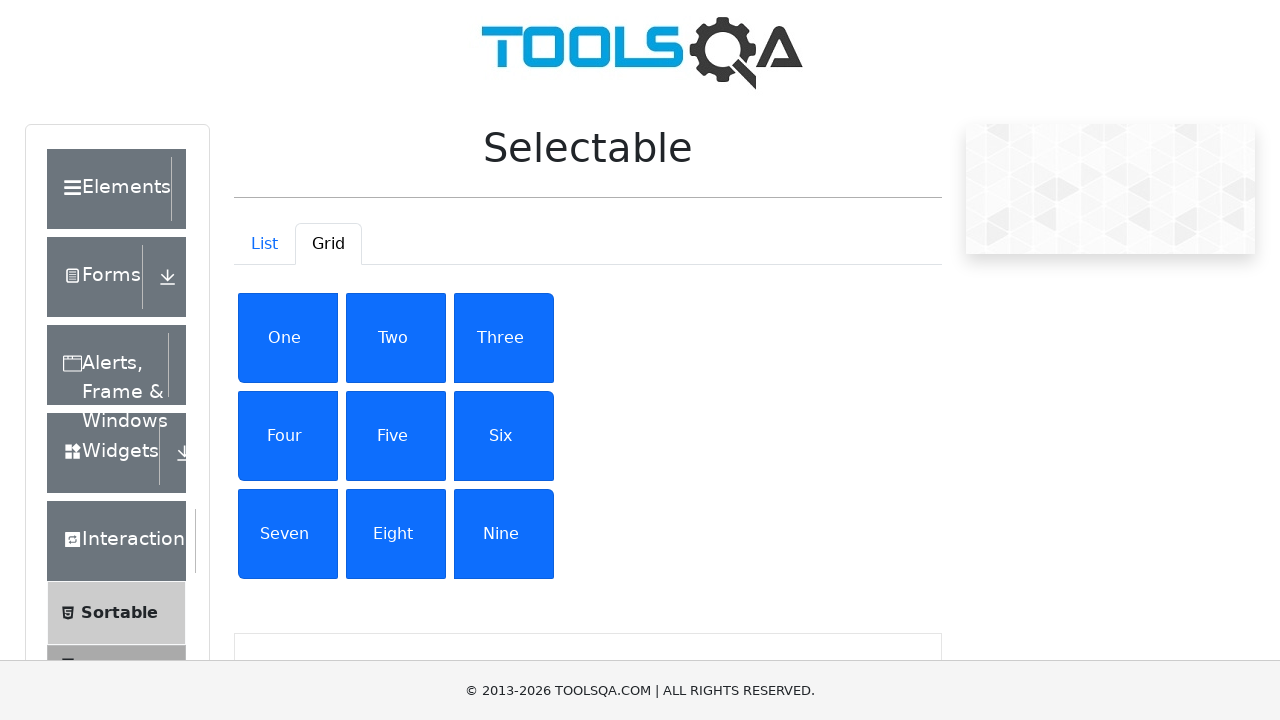

Clicked grid item again to deselect it
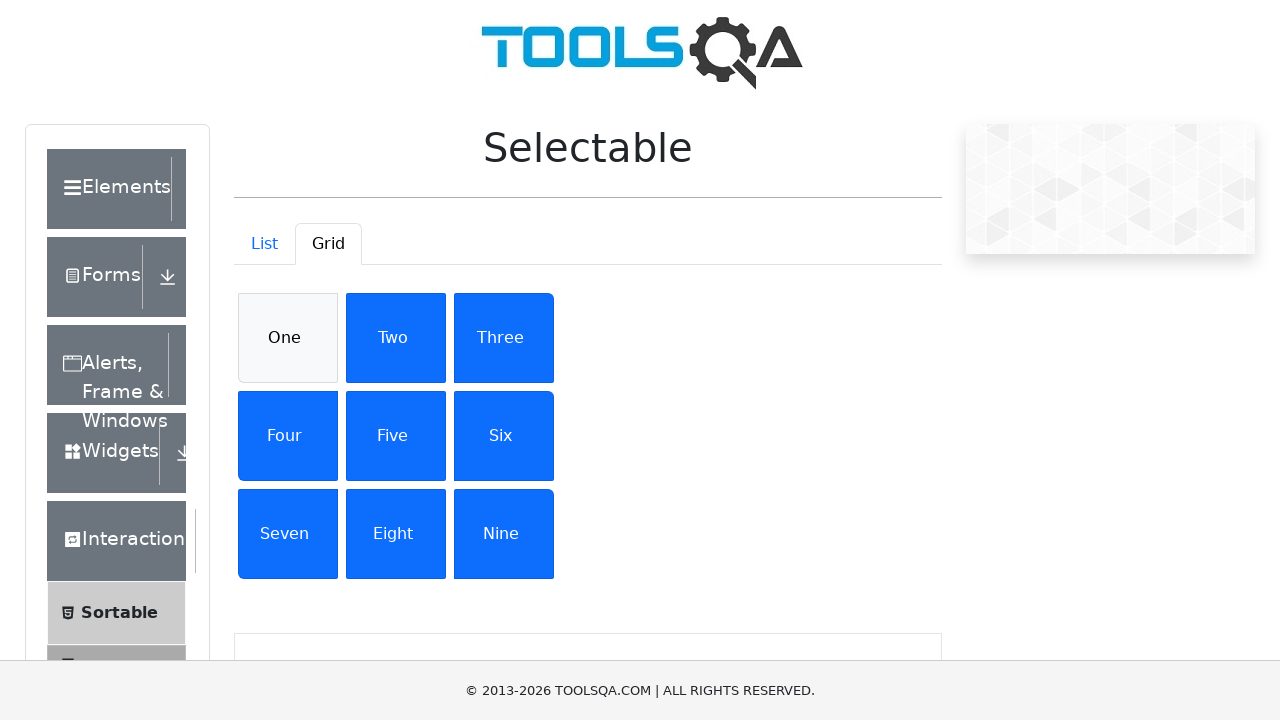

Clicked grid item again to deselect it
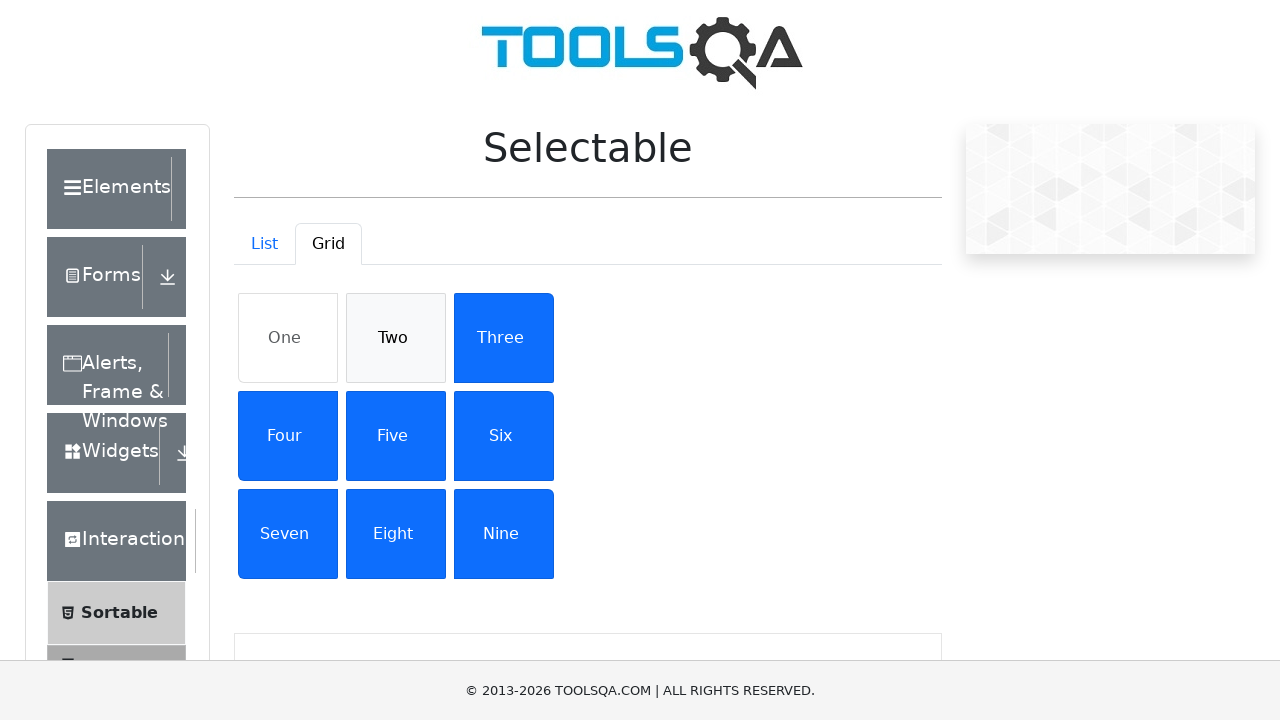

Clicked grid item again to deselect it
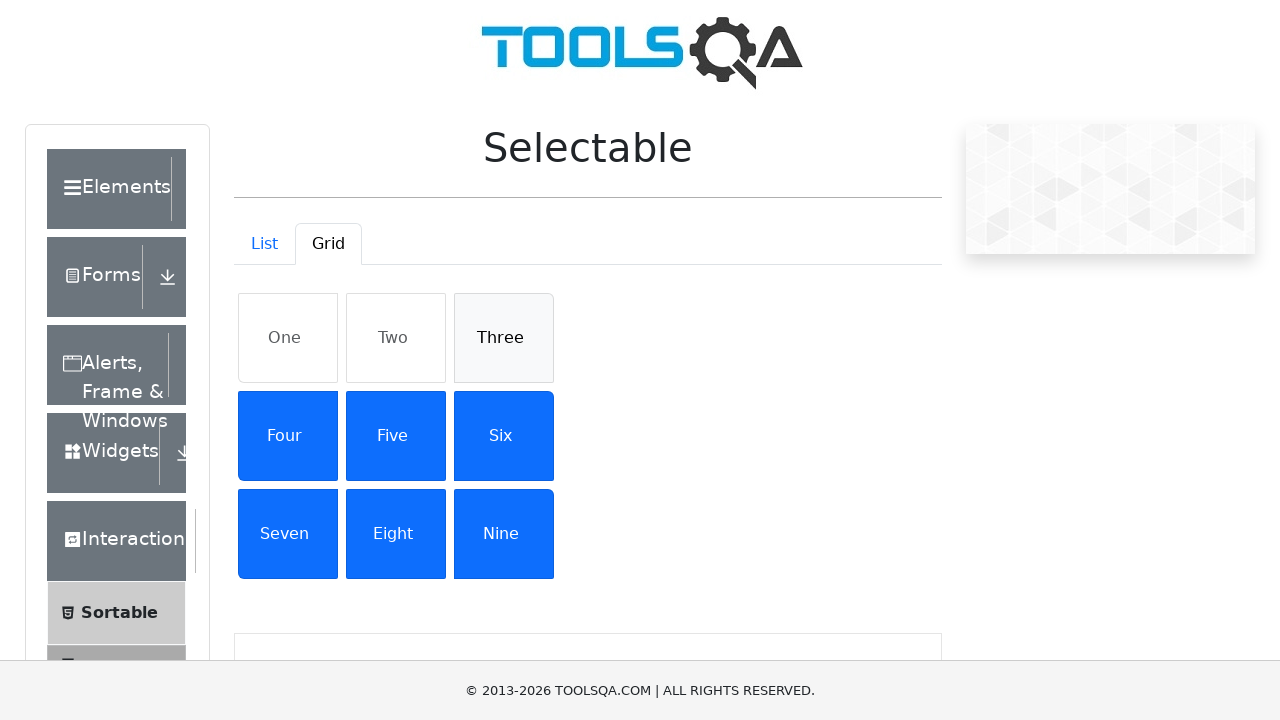

Clicked grid item again to deselect it
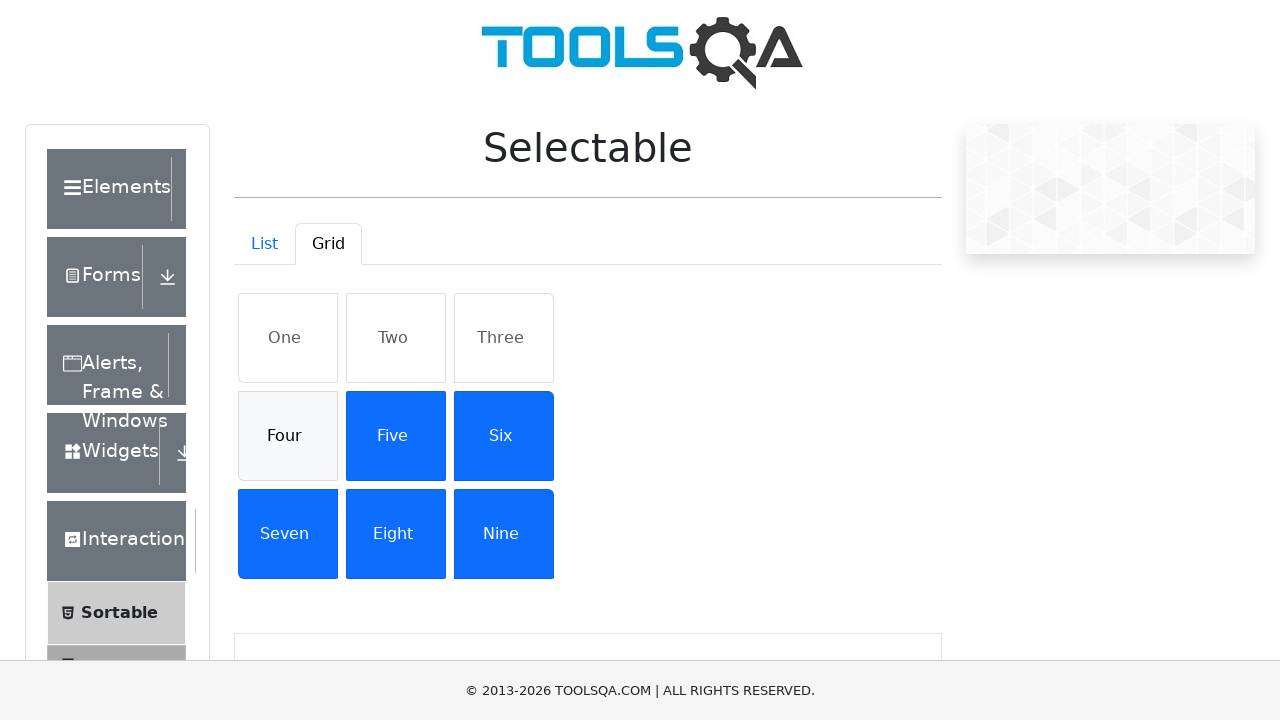

Clicked grid item again to deselect it
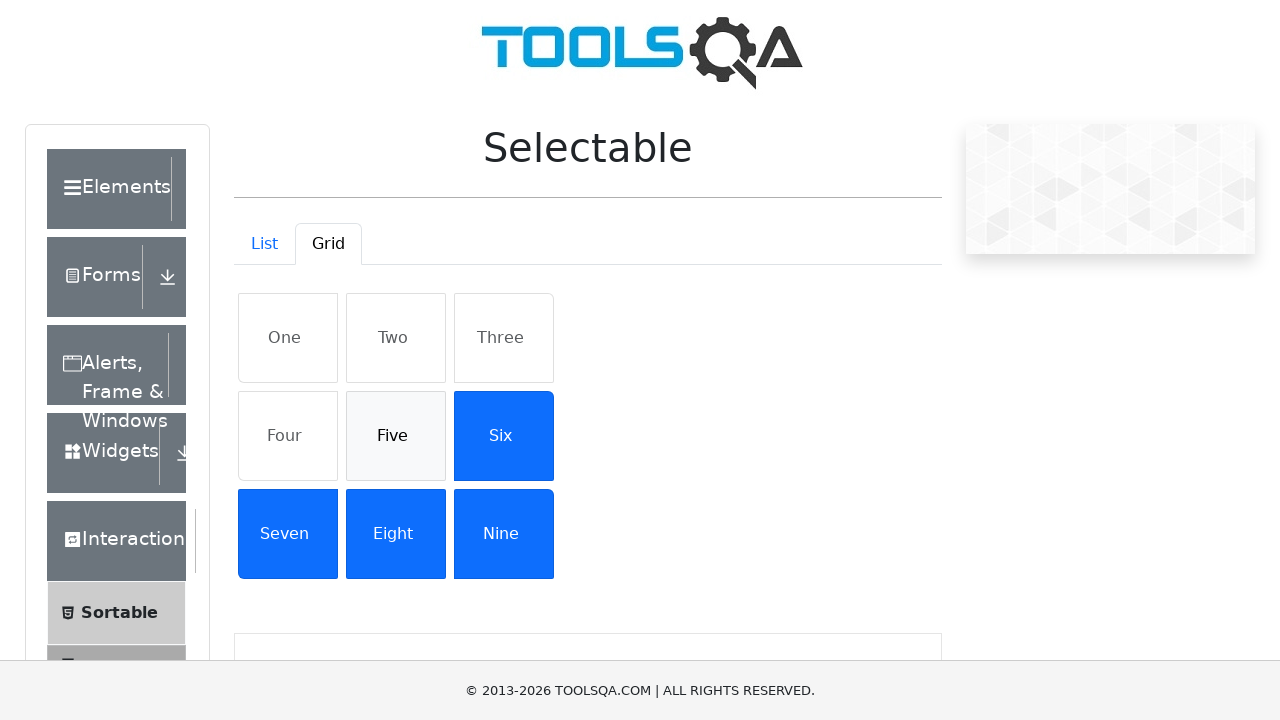

Clicked grid item again to deselect it
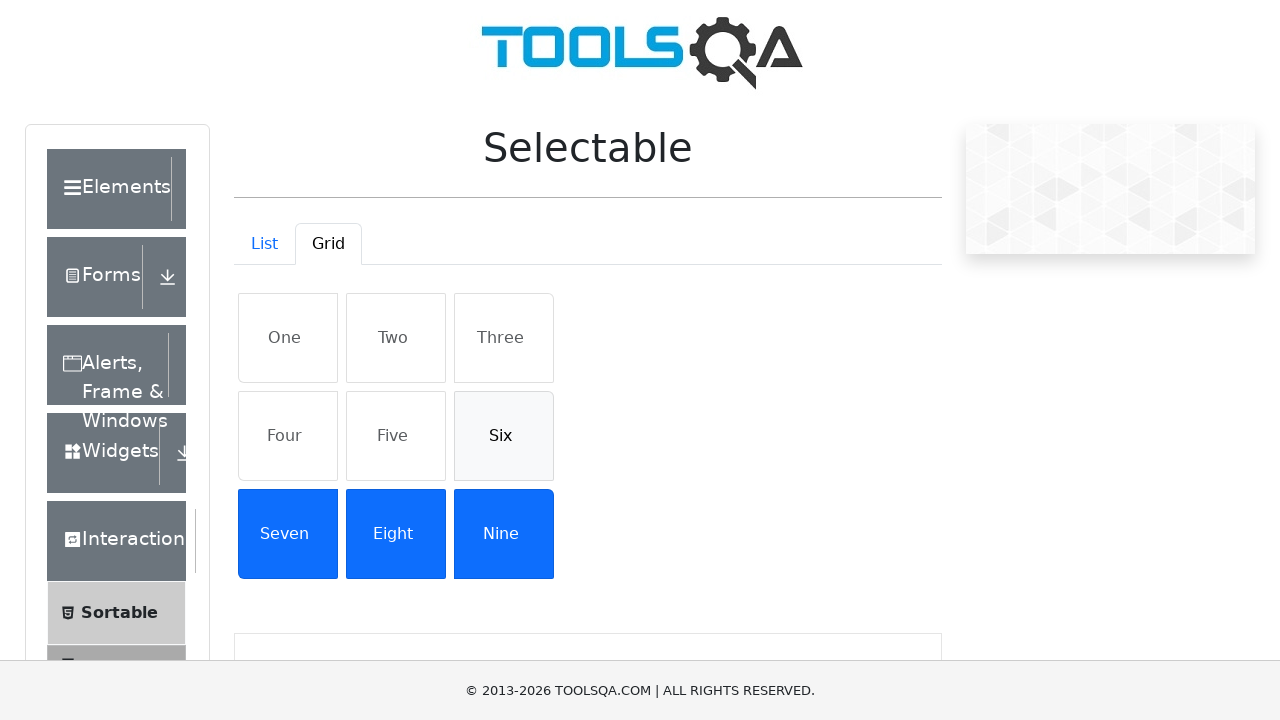

Clicked grid item again to deselect it
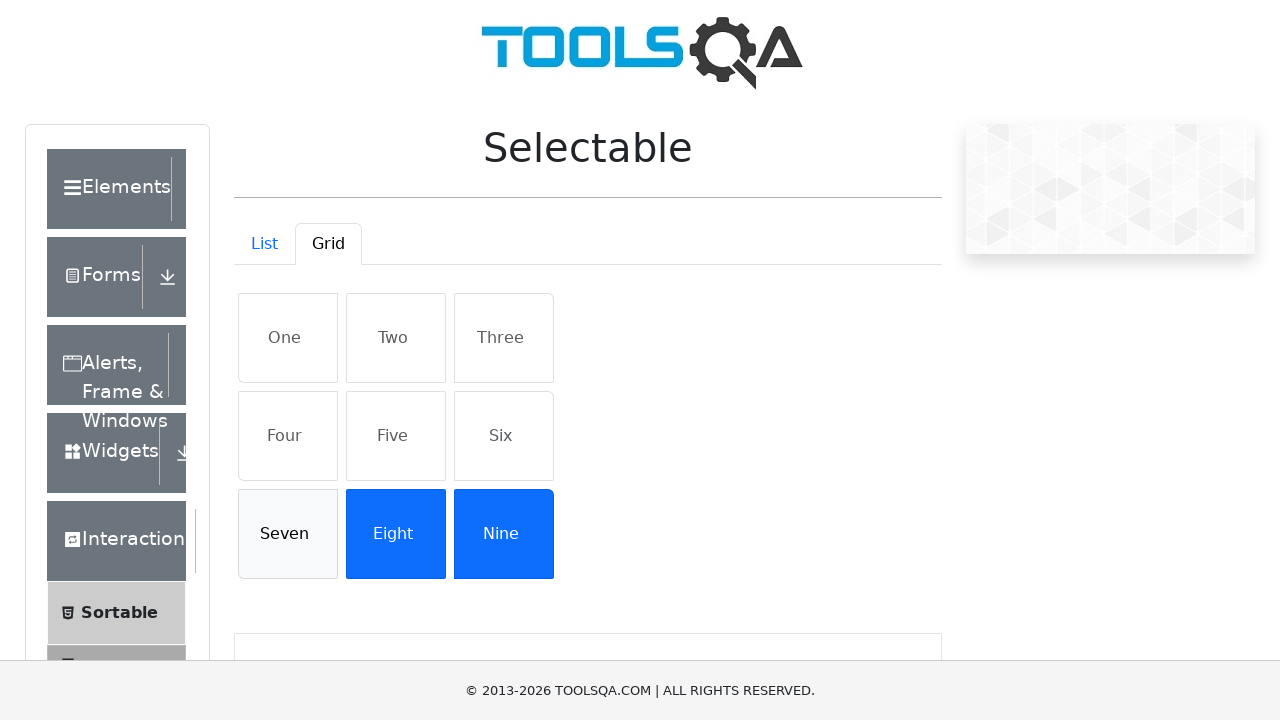

Clicked grid item again to deselect it
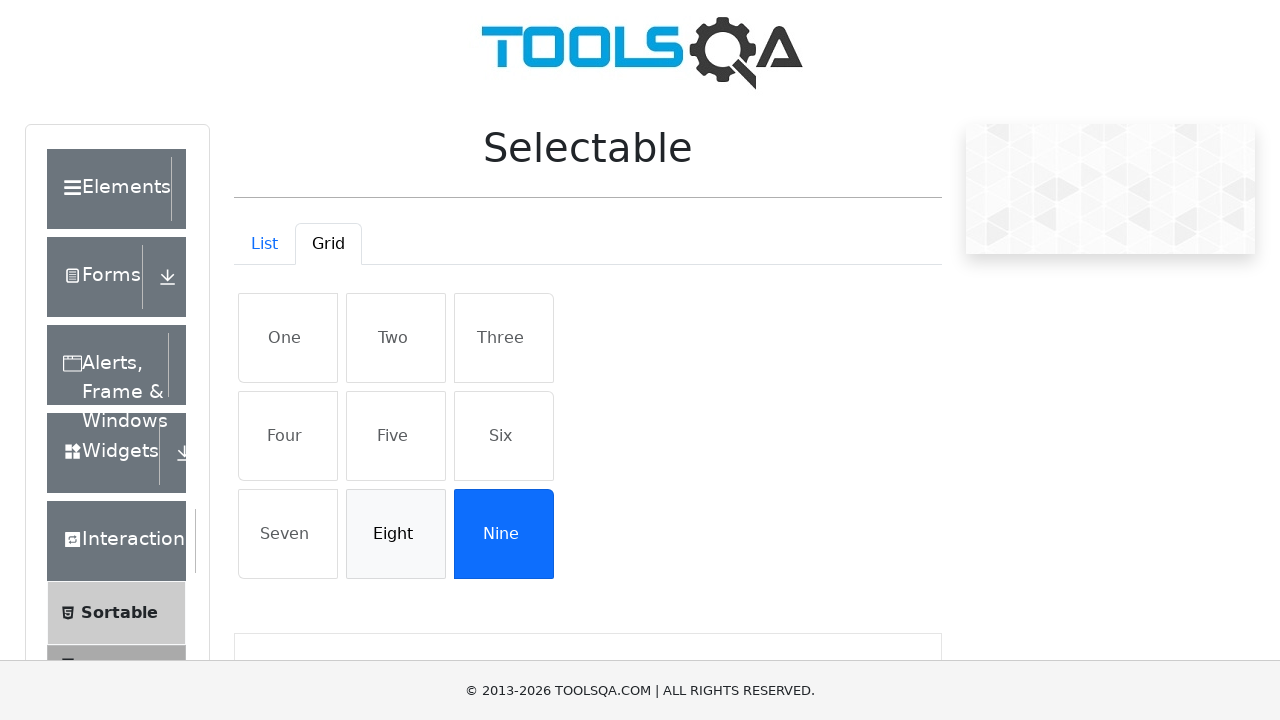

Clicked grid item again to deselect it
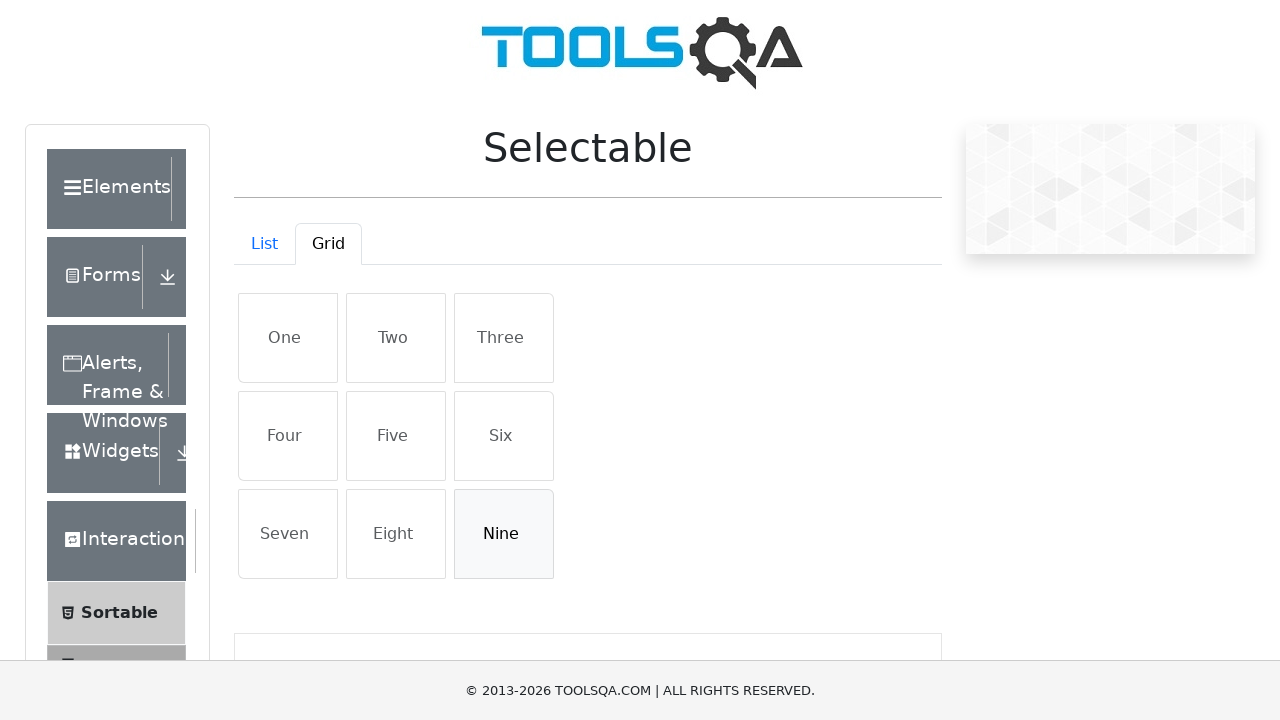

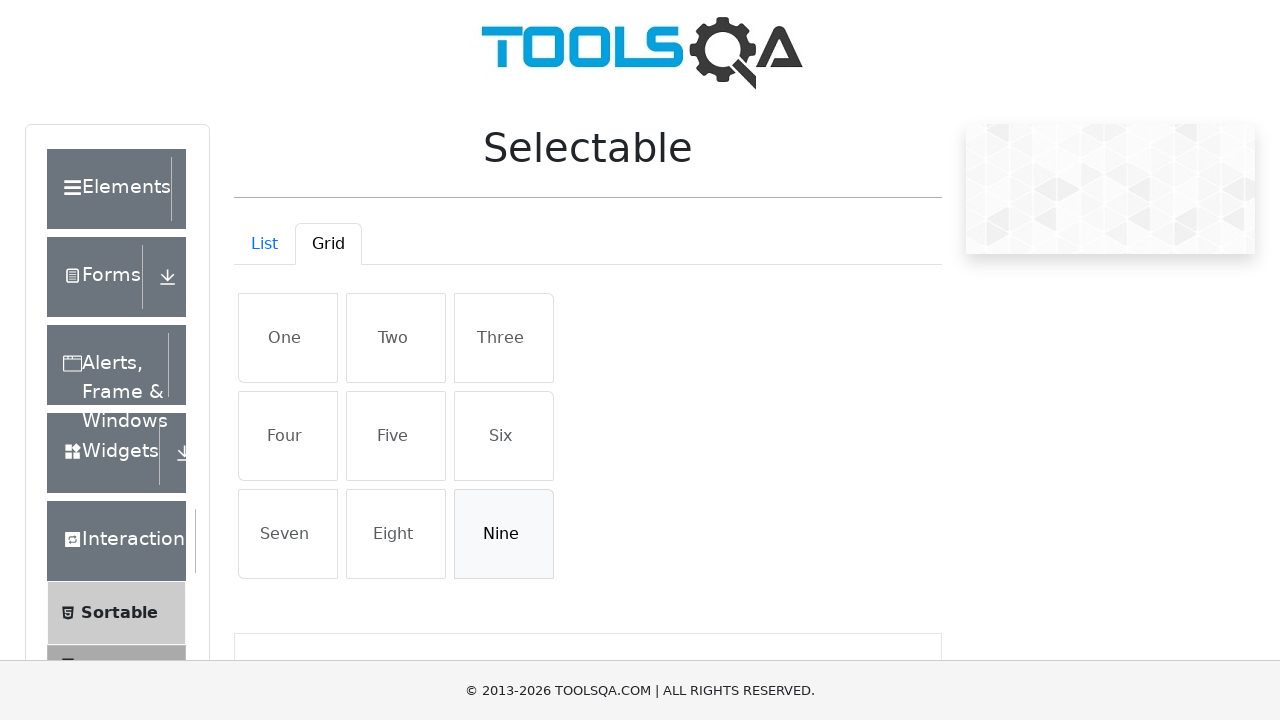